Tests keyboard input functionality by clicking on a name field, entering a name, and then clicking a button on a keypress demo page.

Starting URL: https://formy-project.herokuapp.com/keypress

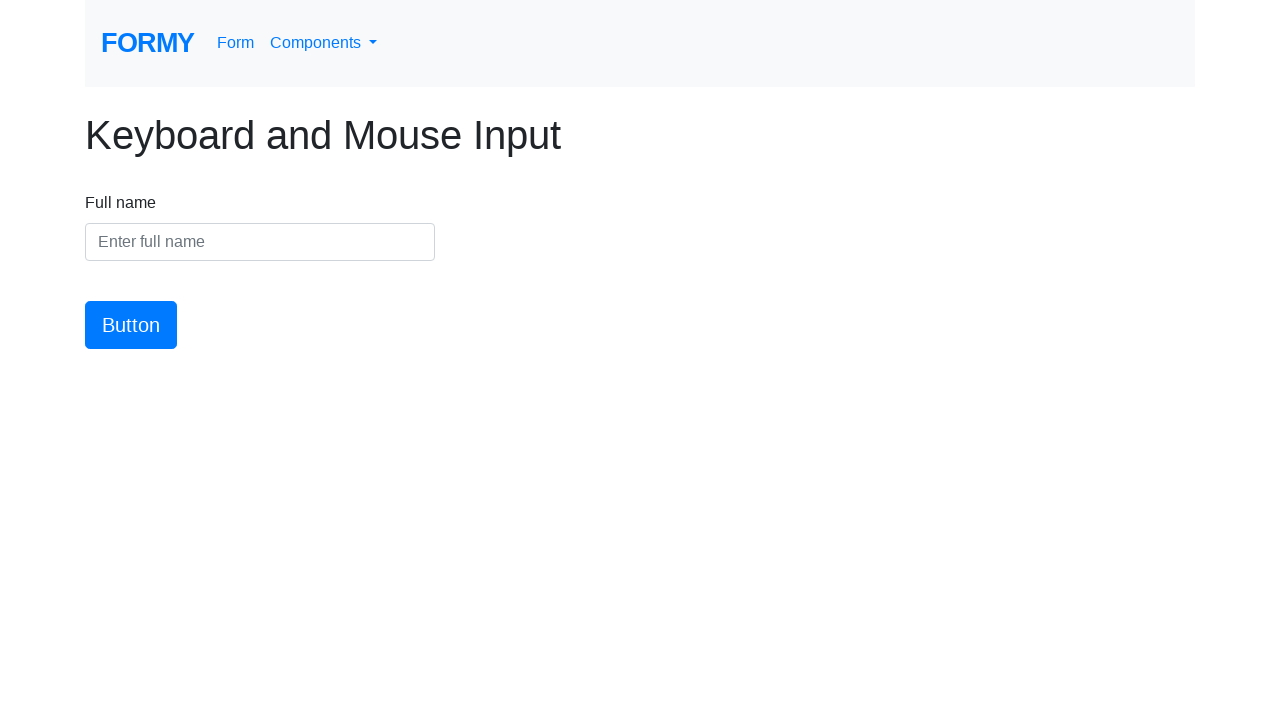

Clicked on the name input field at (260, 242) on #name
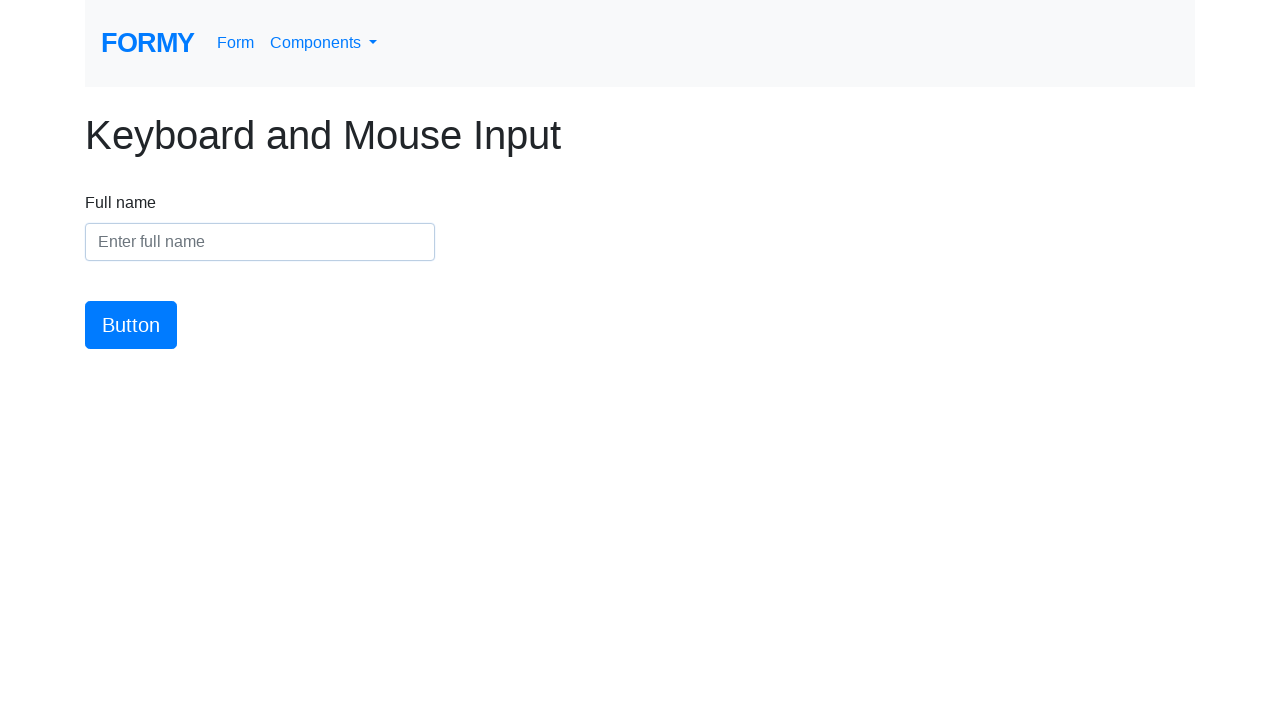

Entered name 'Kasia Mizera' into the name field on #name
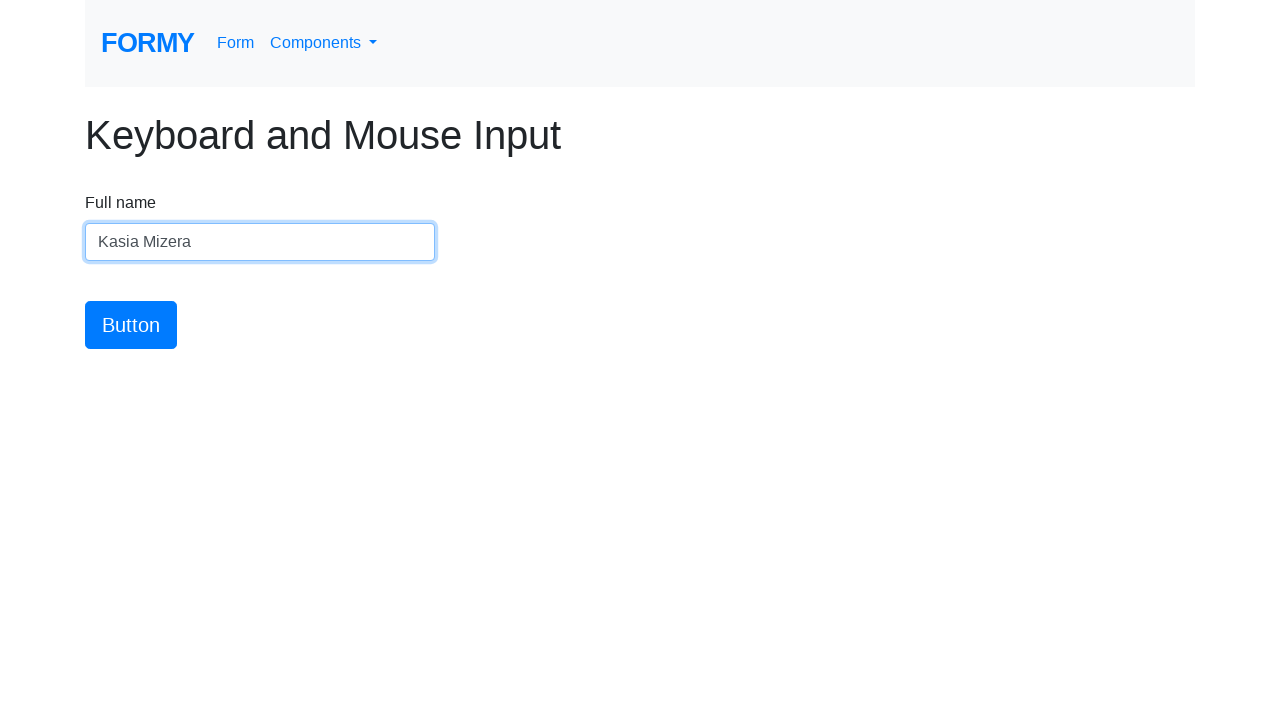

Clicked the button to trigger keypress event at (131, 325) on #button
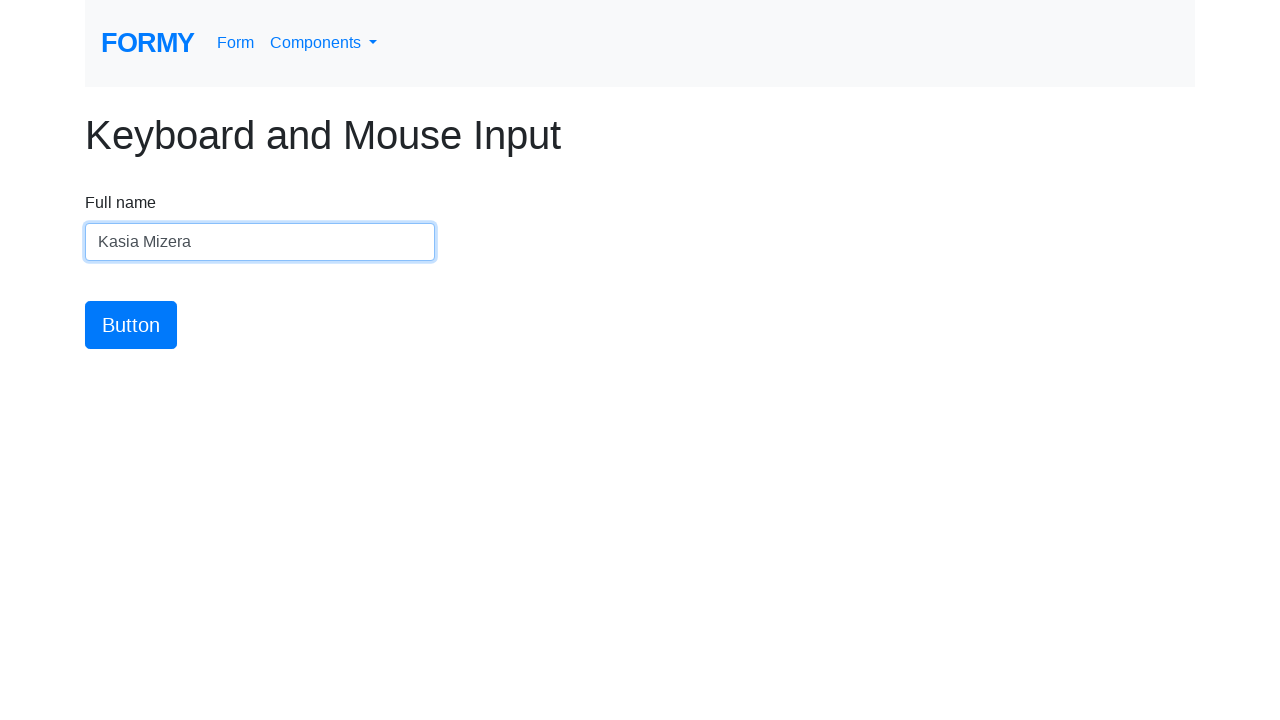

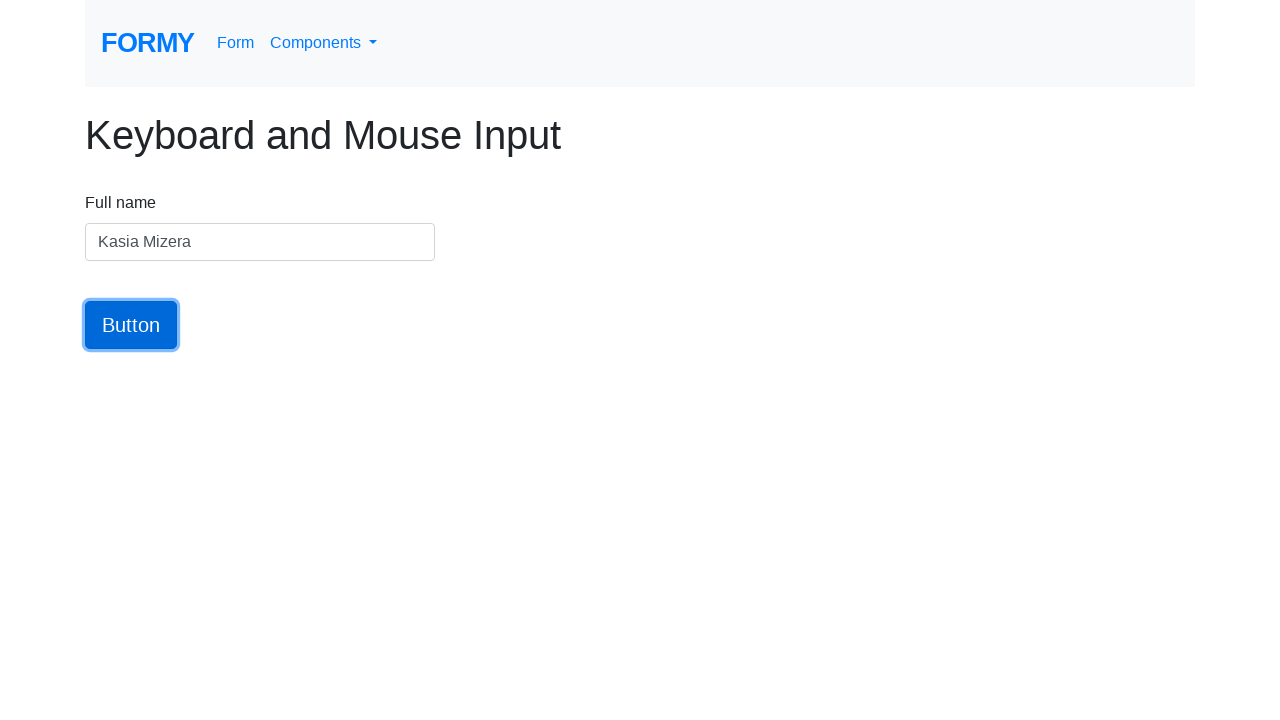